Tests dynamic loading without setting implicit wait, expecting immediate element location failure or success

Starting URL: https://automationfc.github.io/dynamic-loading/

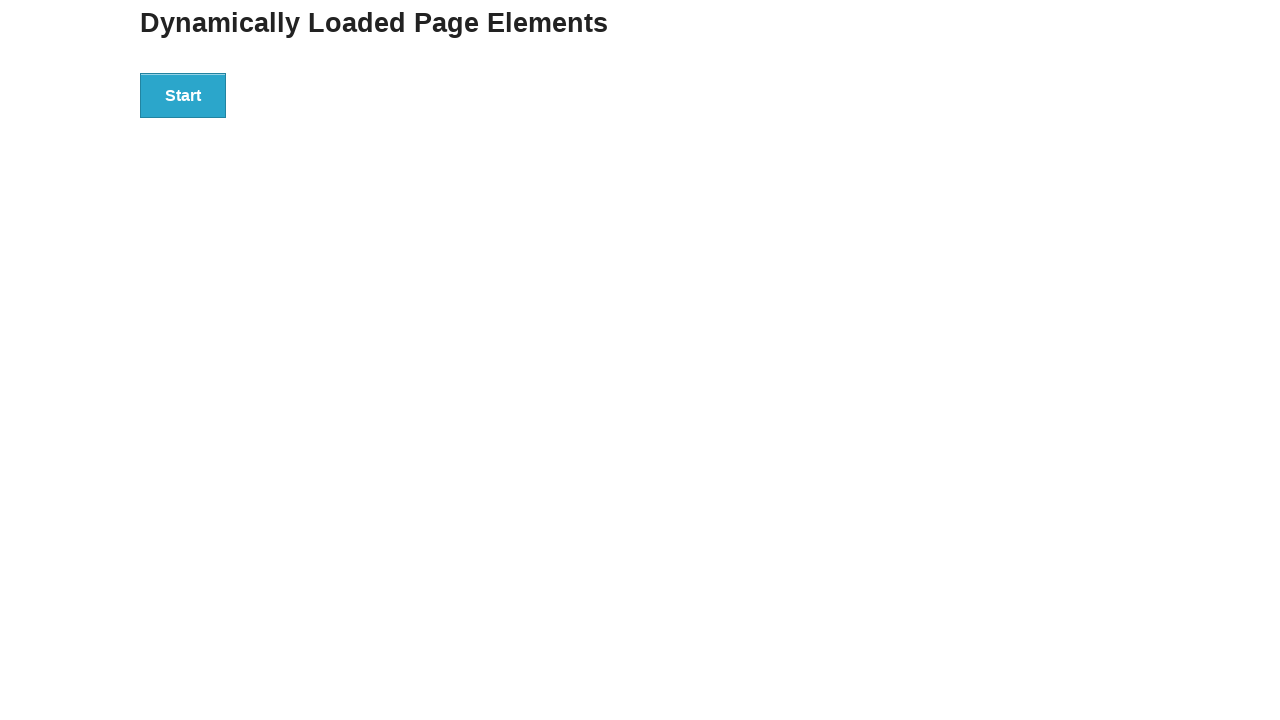

Clicked the start button to initiate dynamic loading at (183, 95) on div#start button
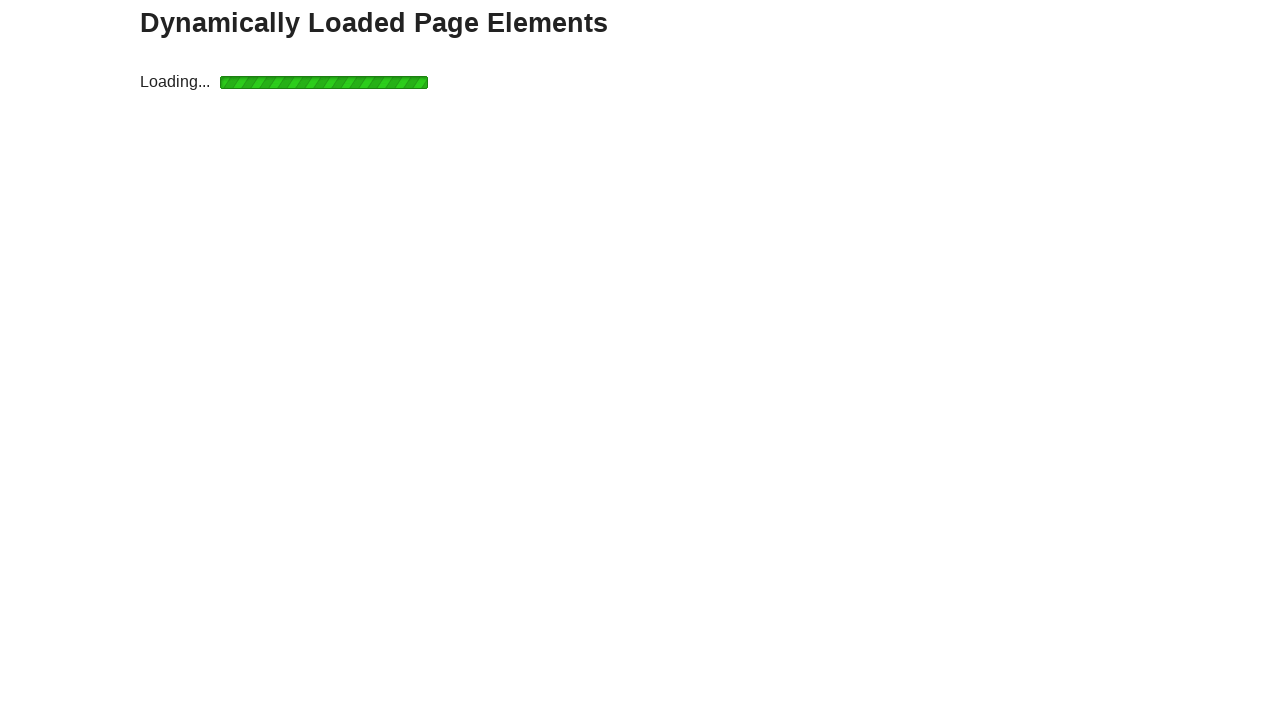

Retrieved finish text immediately without waiting
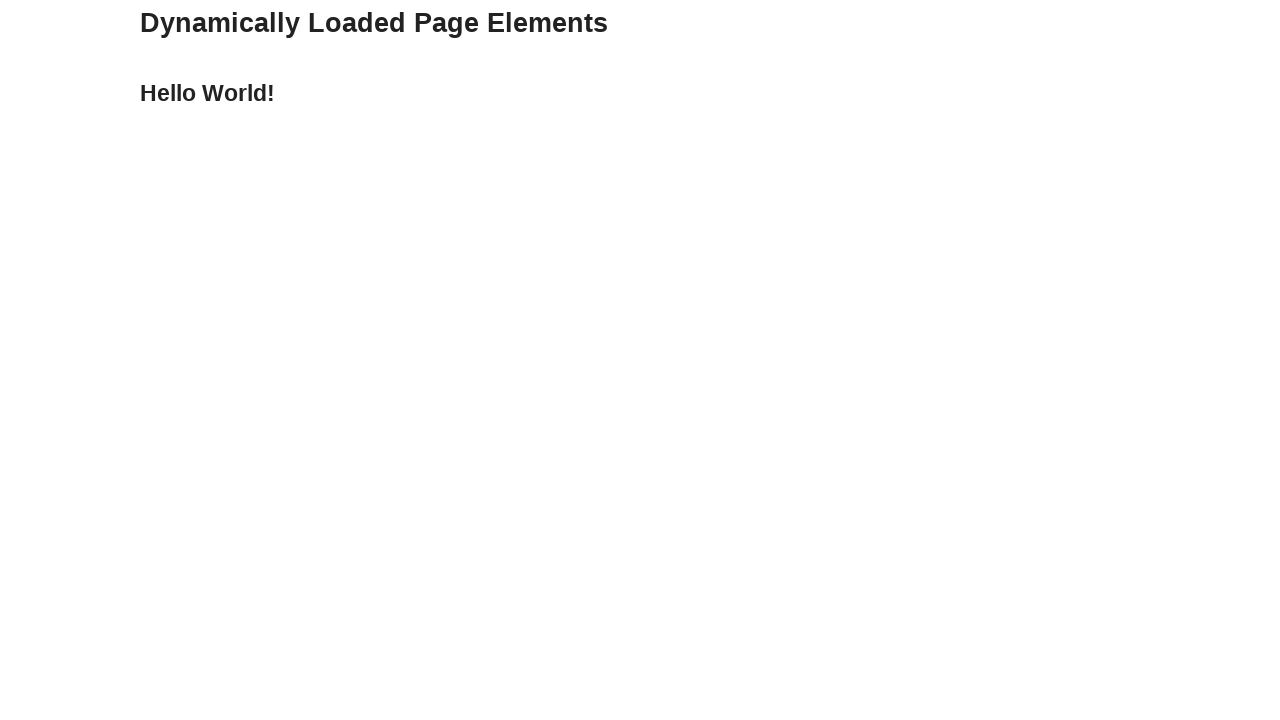

Asserted that finish text equals 'Hello World!'
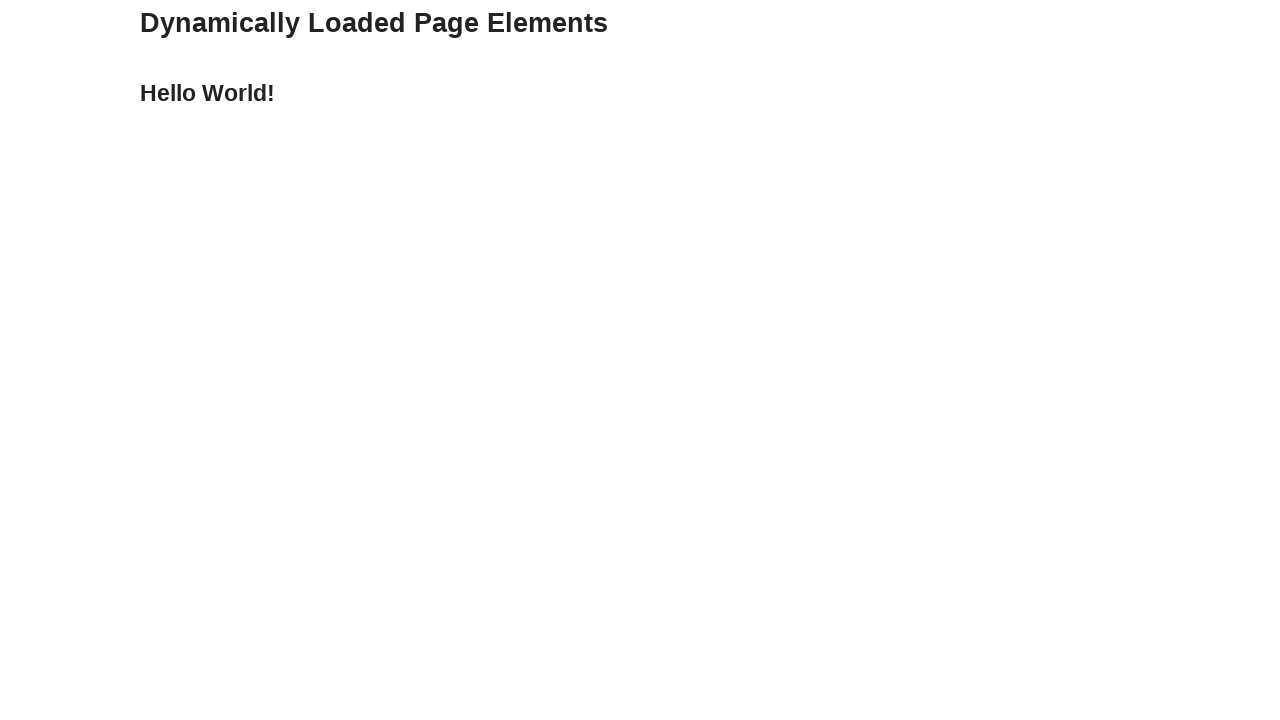

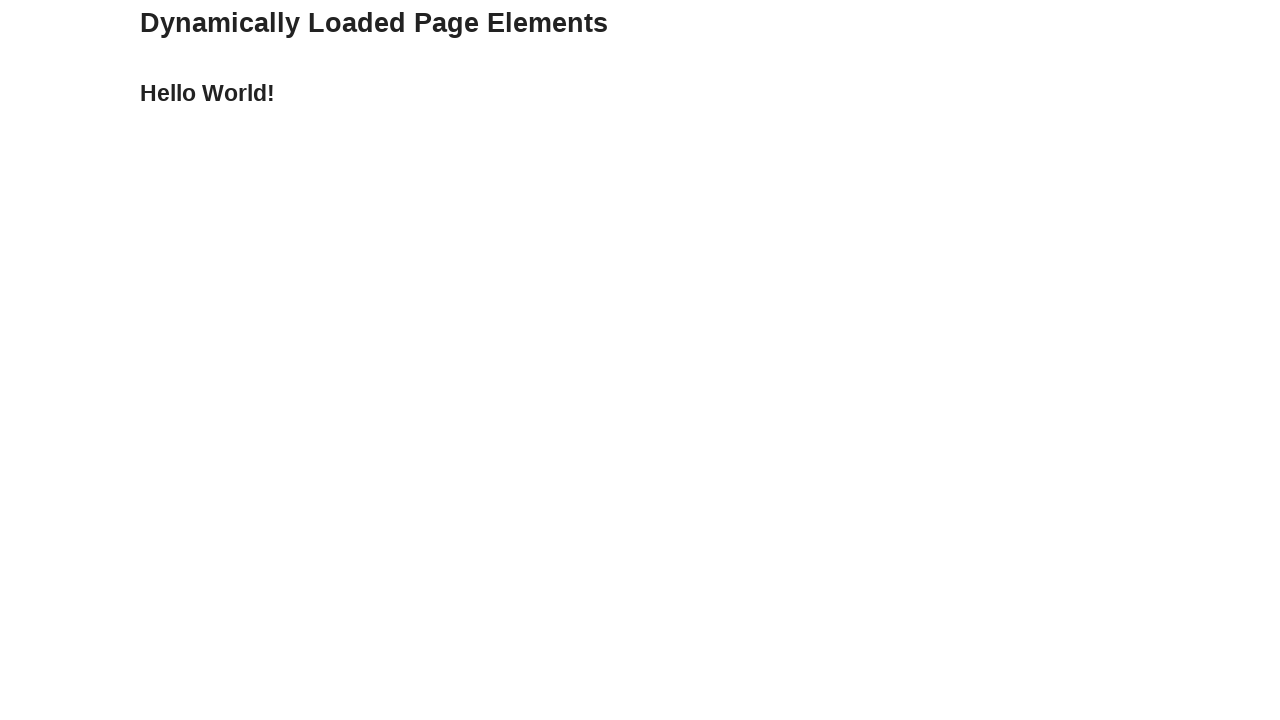